Navigates to the Erail website to view trains between Chennai and Bengaluru, disables date-only filter, and retrieves the list of train names

Starting URL: https://erail.in/trains-between-stations/mgr-chennai-ctr-MAS/ksr-bengaluru-SBC

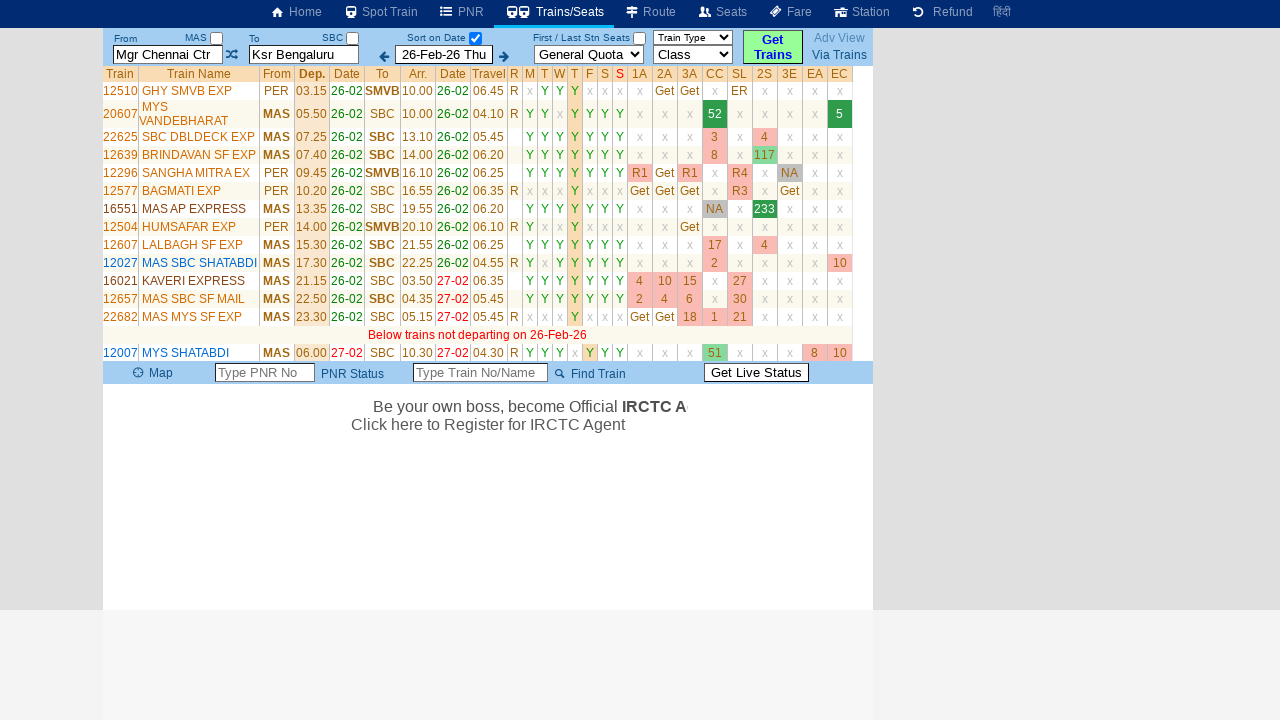

Clicked on 'Date Only' checkbox to disable date-only filter at (475, 38) on #chkSelectDateOnly
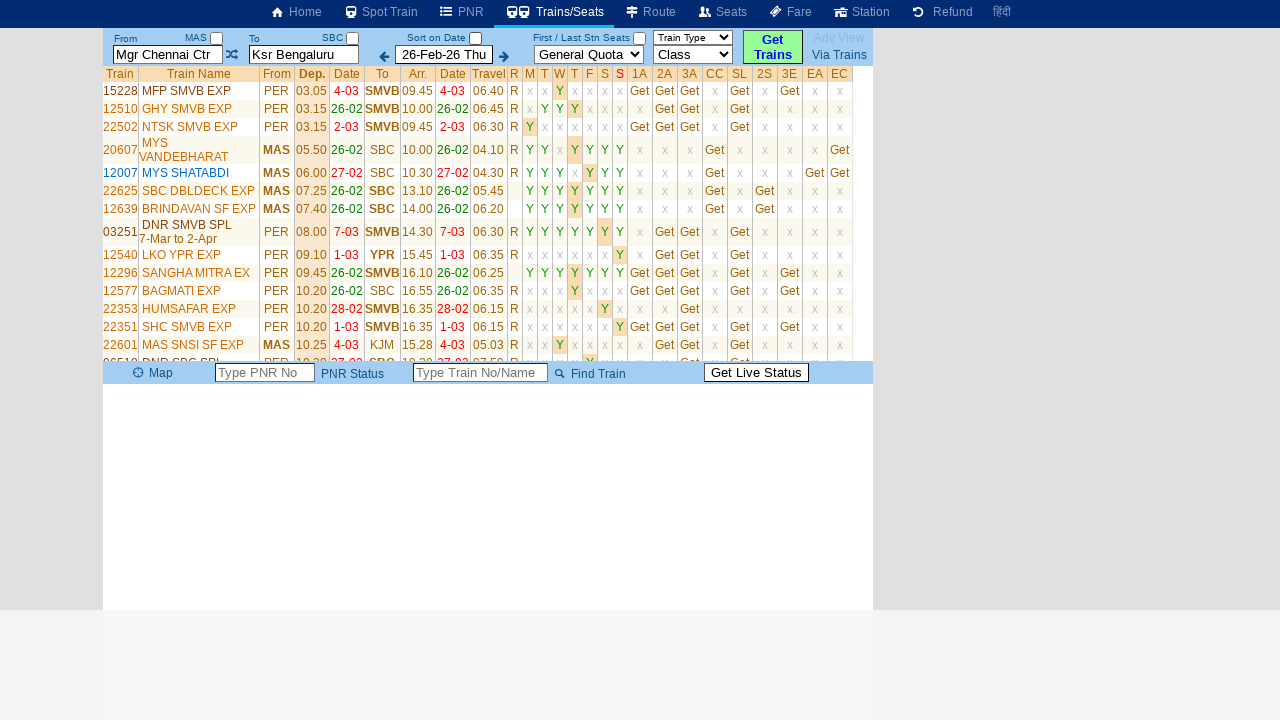

Waited for trains list to load
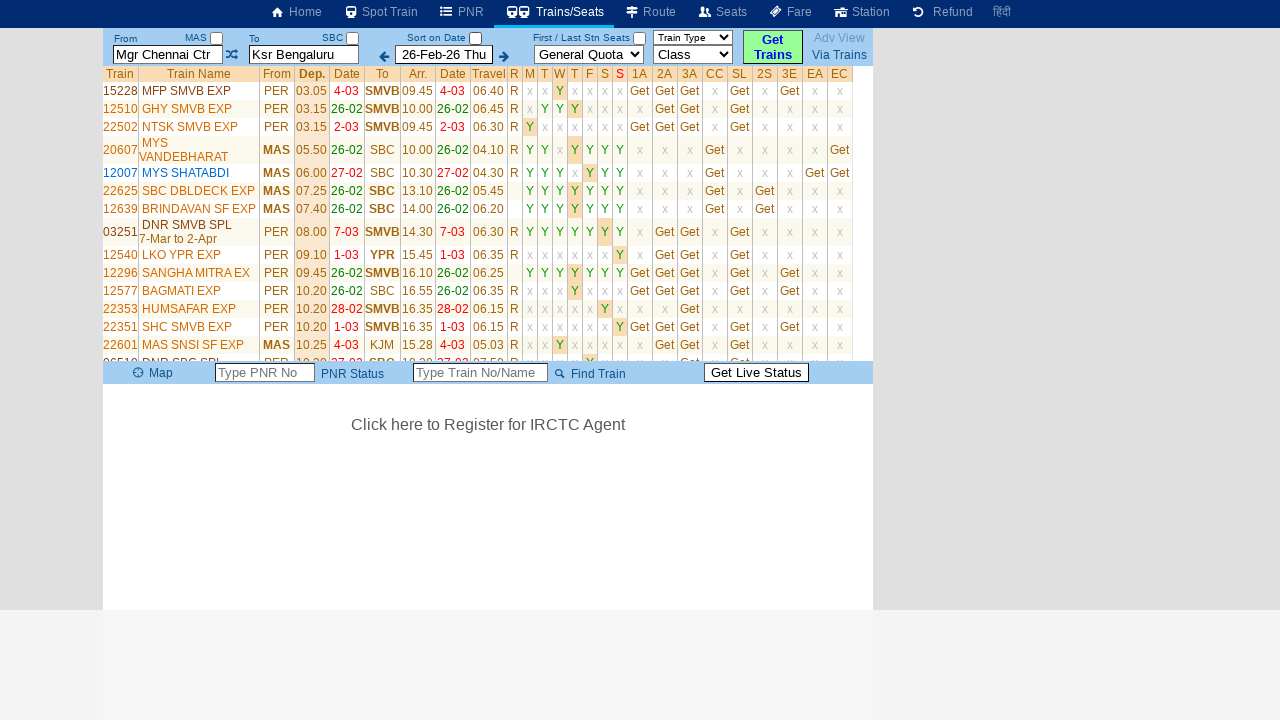

Retrieved list of 31 train name elements
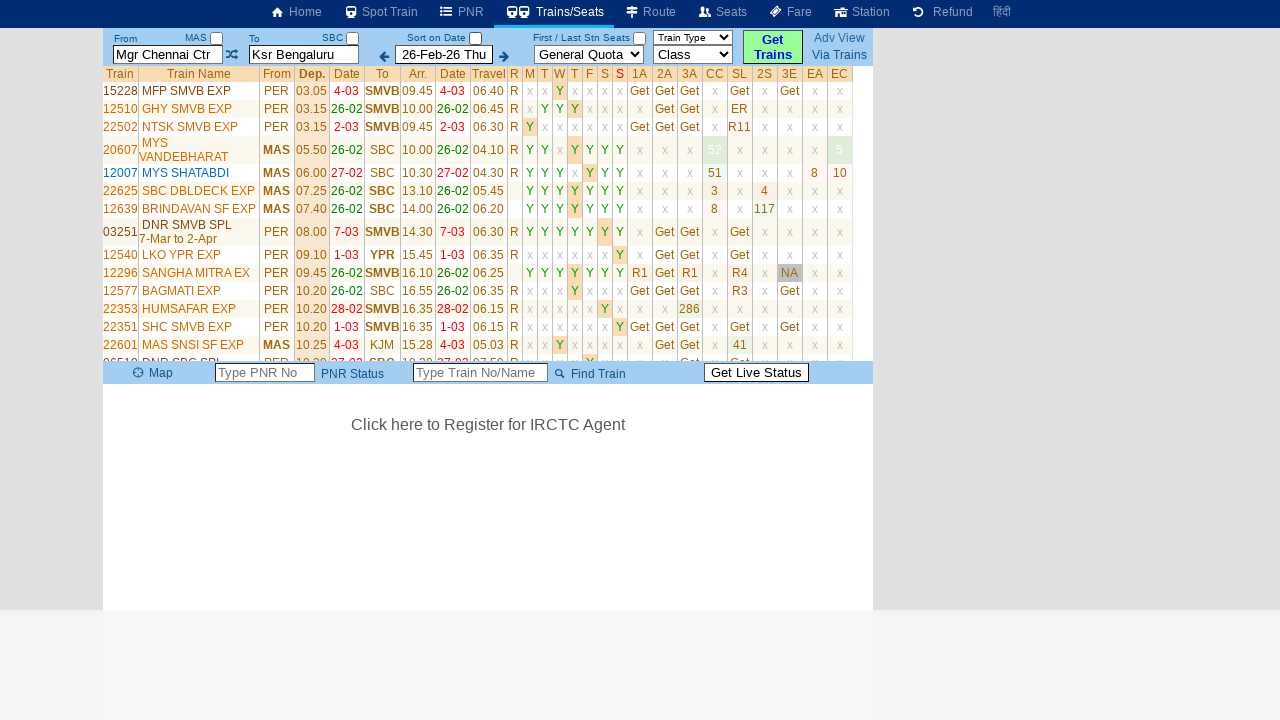

Verified that train information is displayed (assertion passed)
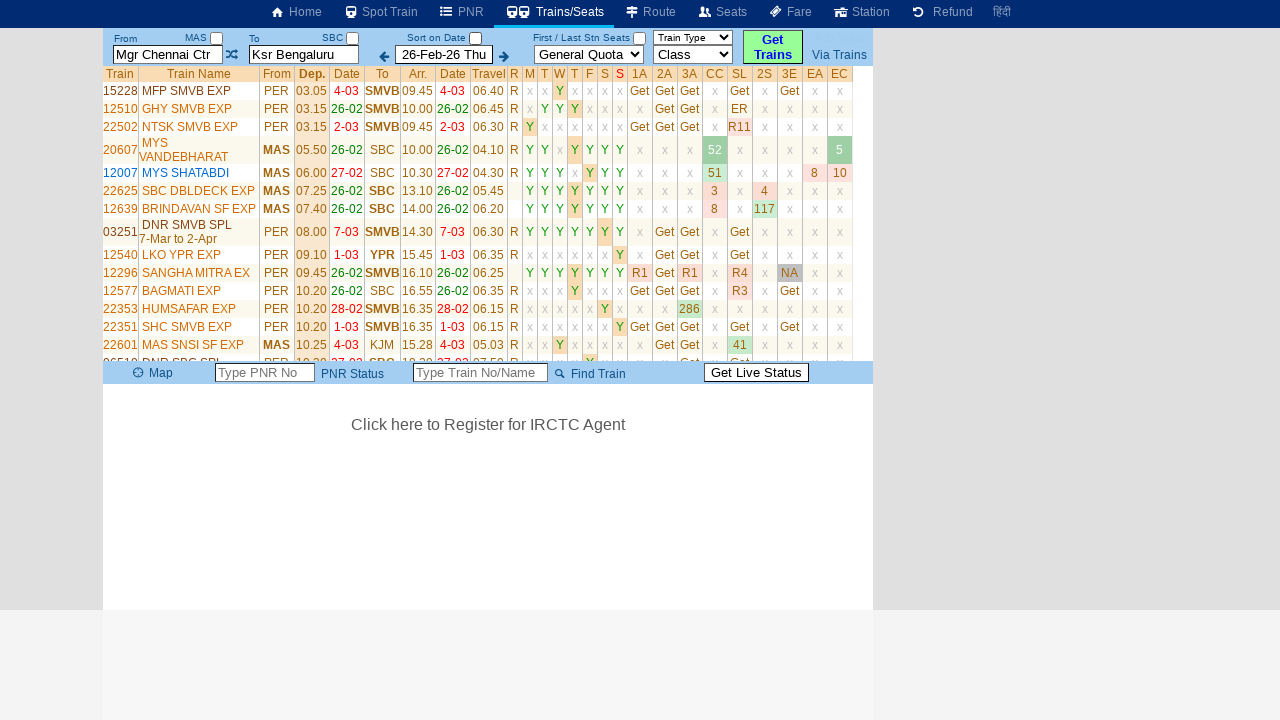

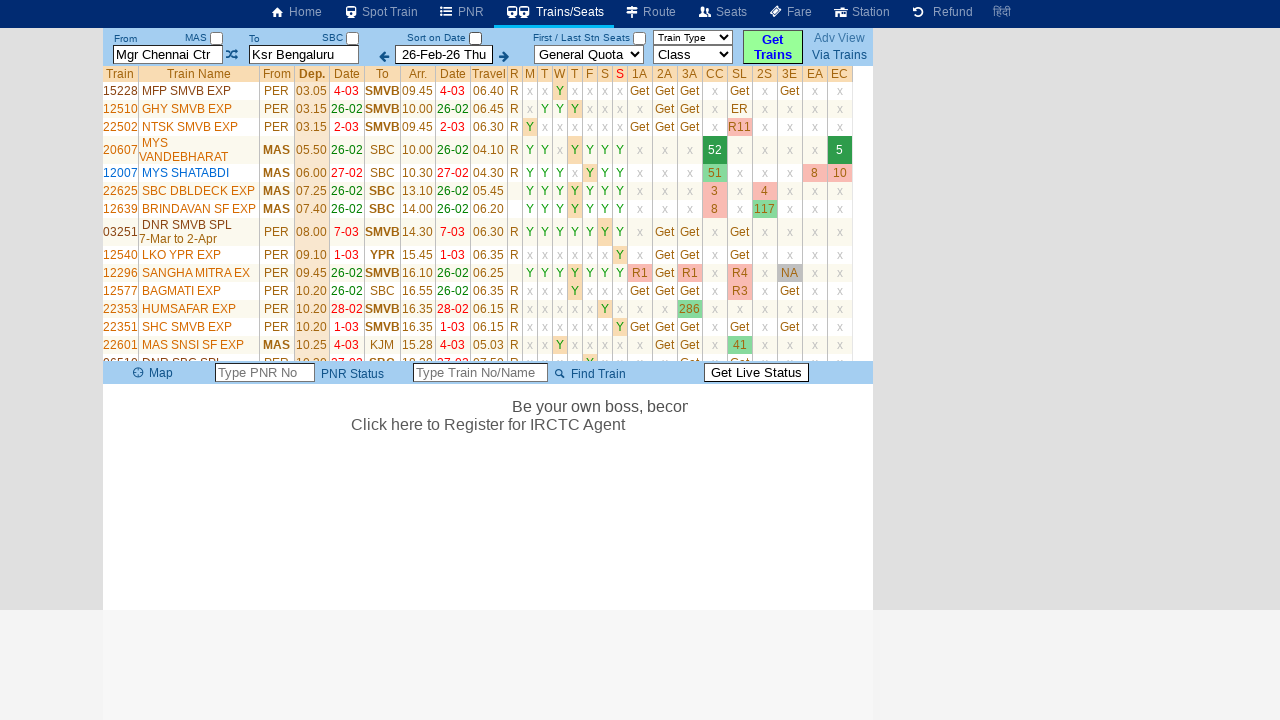